Tests that edits are saved when the edit field loses focus (blur)

Starting URL: https://demo.playwright.dev/todomvc

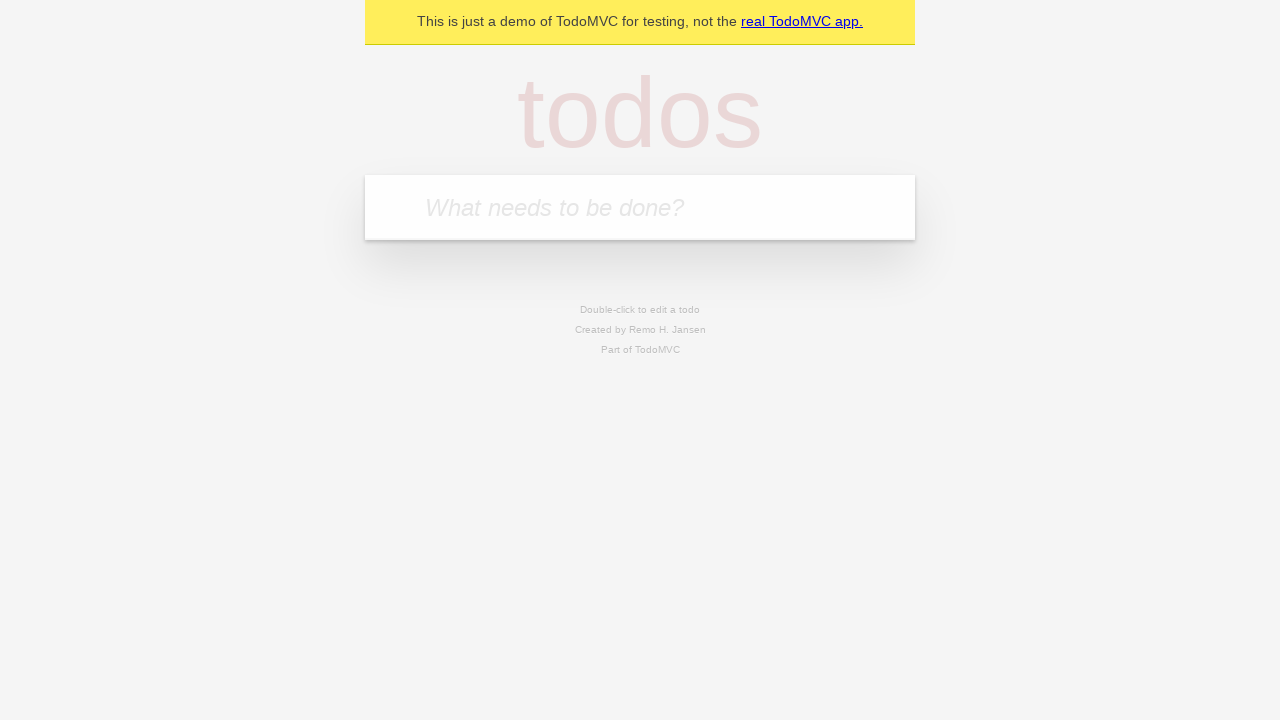

Filled todo input with 'buy some cheese' on internal:attr=[placeholder="What needs to be done?"i]
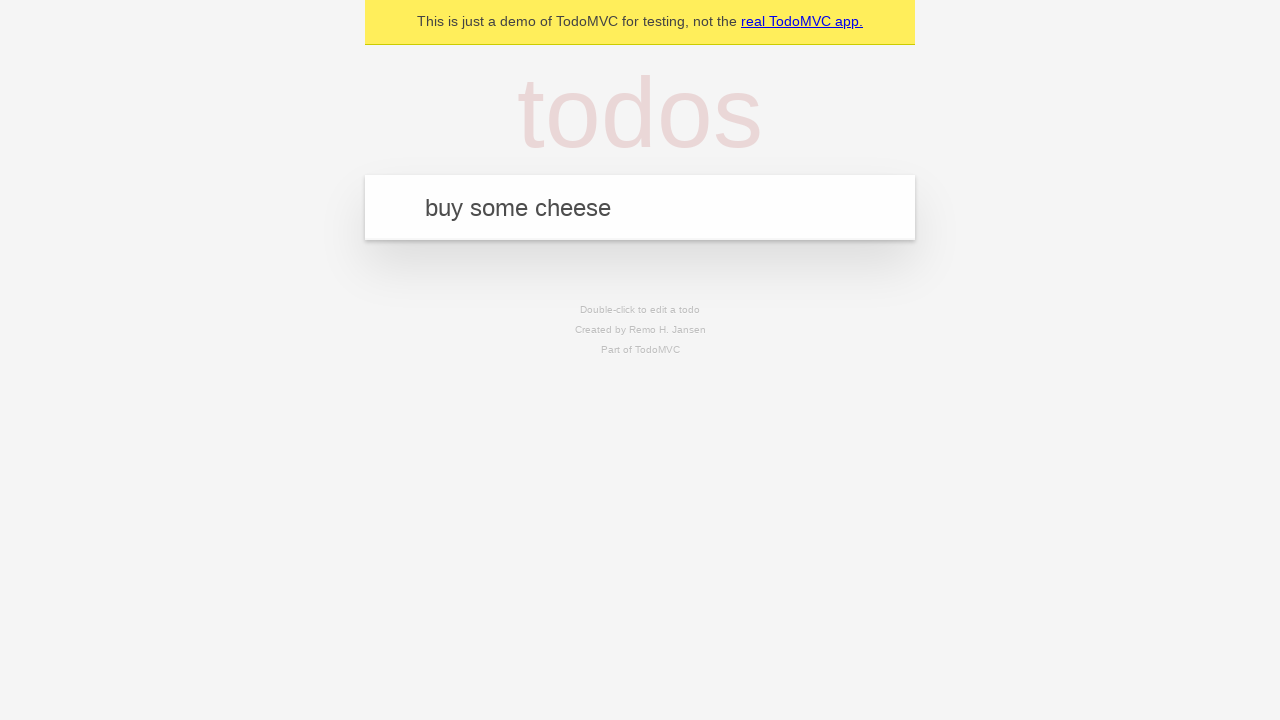

Pressed Enter to create first todo on internal:attr=[placeholder="What needs to be done?"i]
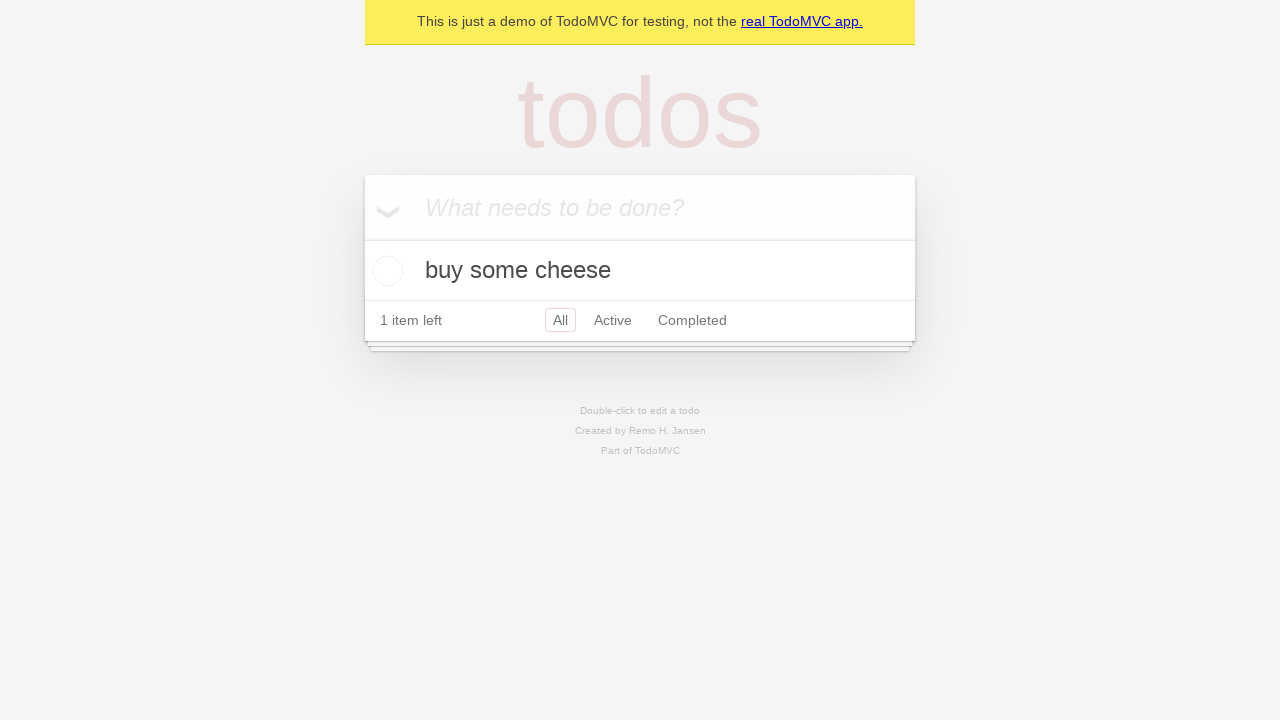

Filled todo input with 'feed the cat' on internal:attr=[placeholder="What needs to be done?"i]
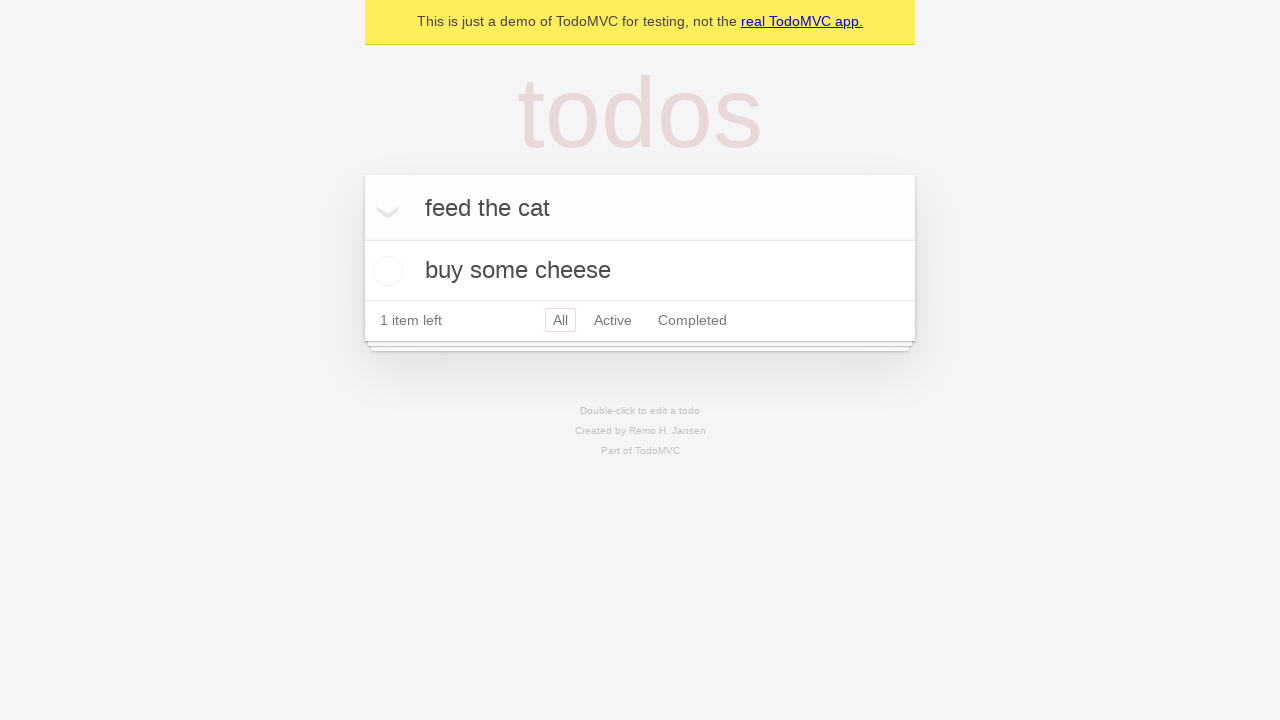

Pressed Enter to create second todo on internal:attr=[placeholder="What needs to be done?"i]
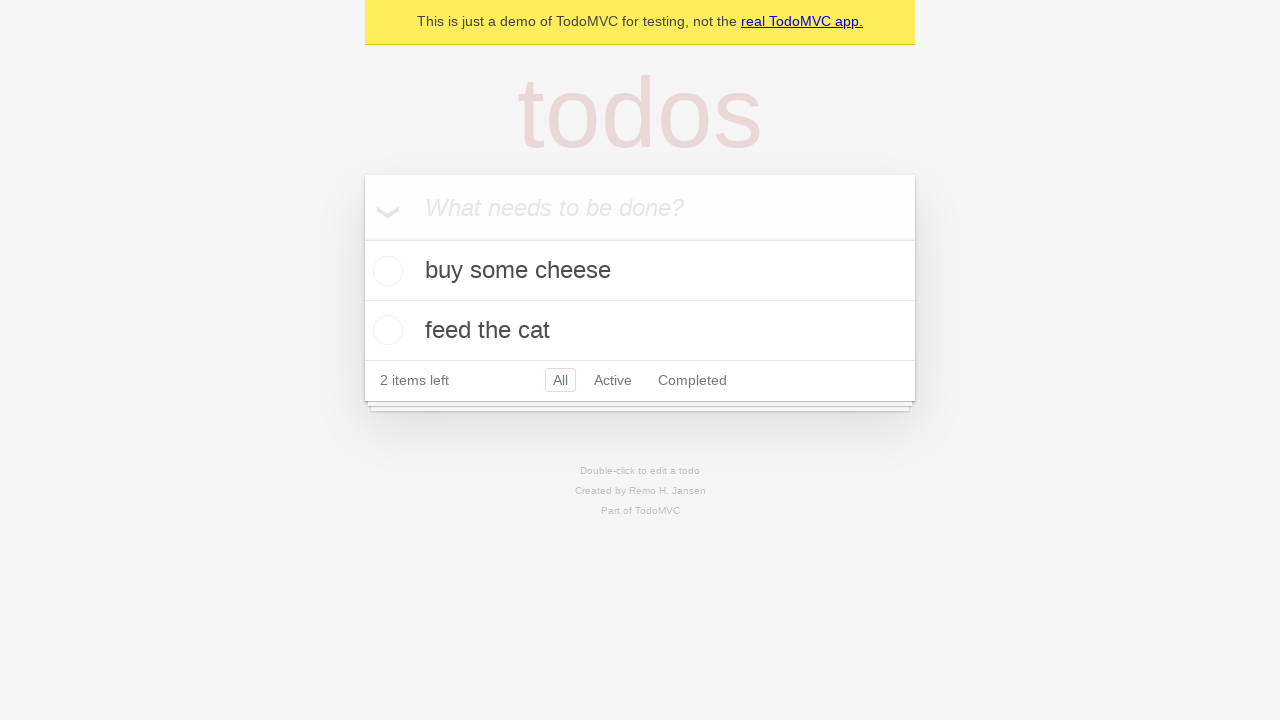

Filled todo input with 'book a doctors appointment' on internal:attr=[placeholder="What needs to be done?"i]
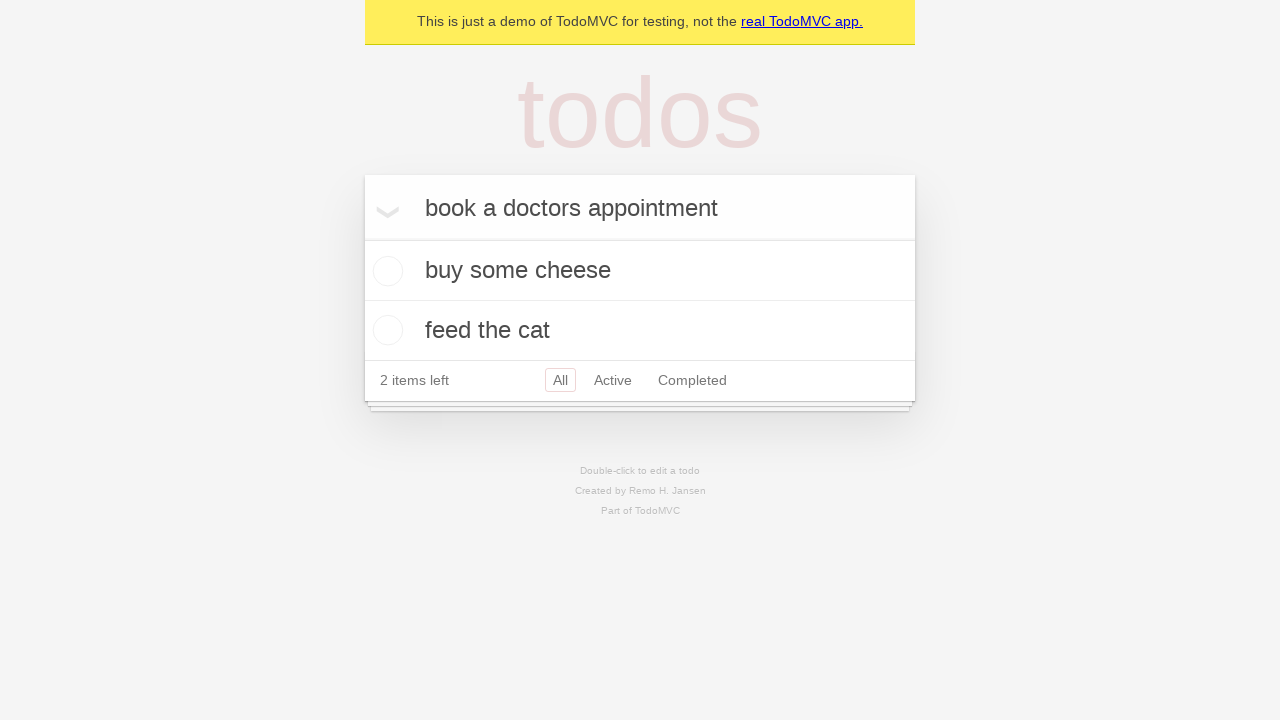

Pressed Enter to create third todo on internal:attr=[placeholder="What needs to be done?"i]
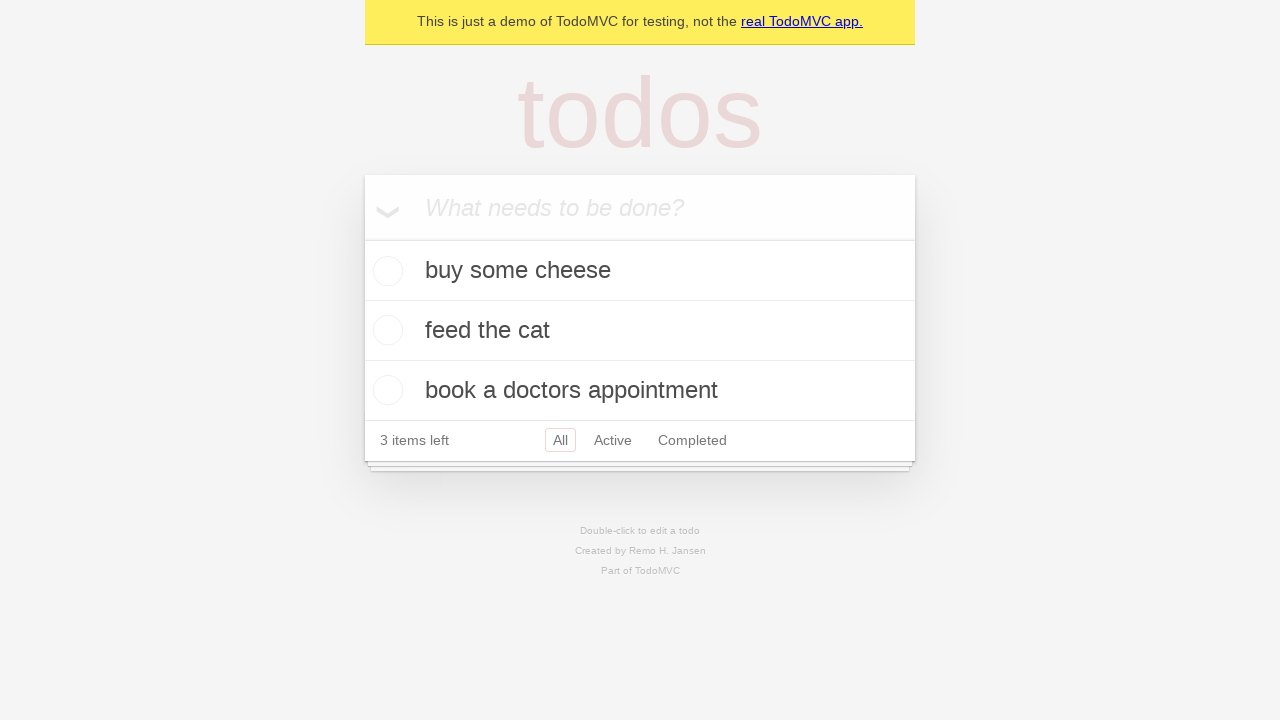

Double-clicked second todo item to enter edit mode at (640, 331) on internal:testid=[data-testid="todo-item"s] >> nth=1
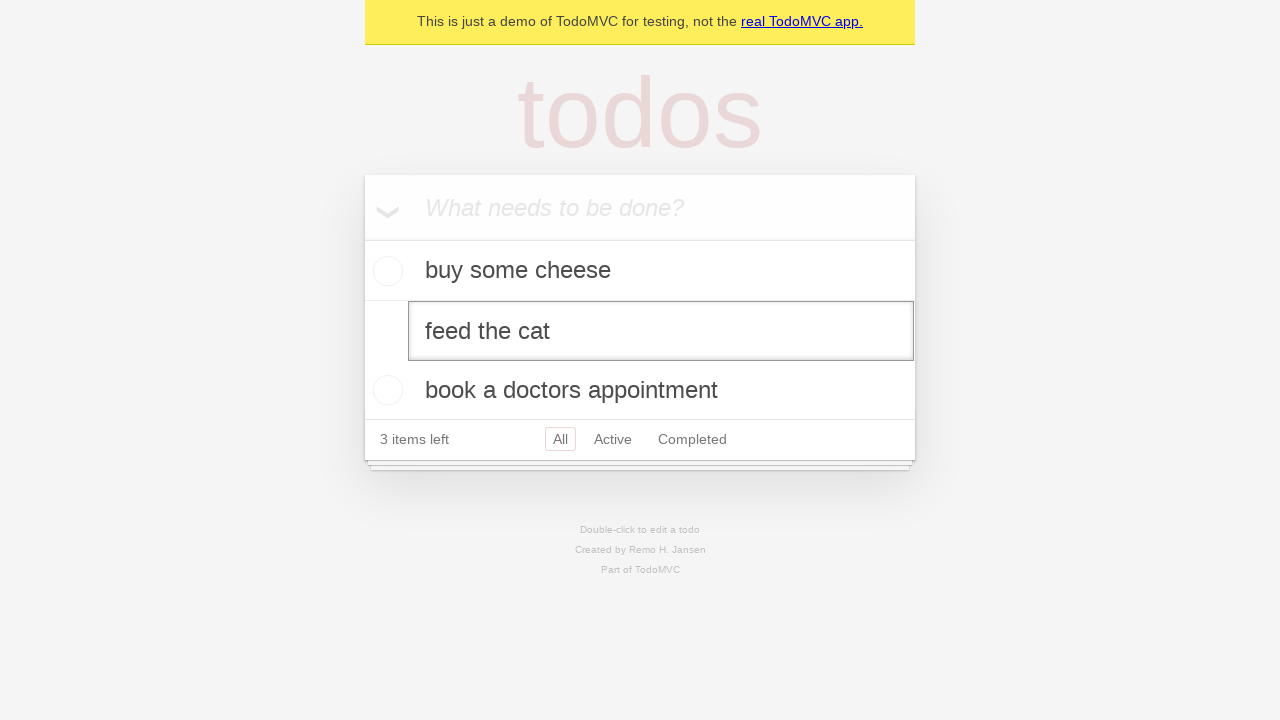

Filled edit field with 'buy some sausages' on internal:testid=[data-testid="todo-item"s] >> nth=1 >> internal:role=textbox[nam
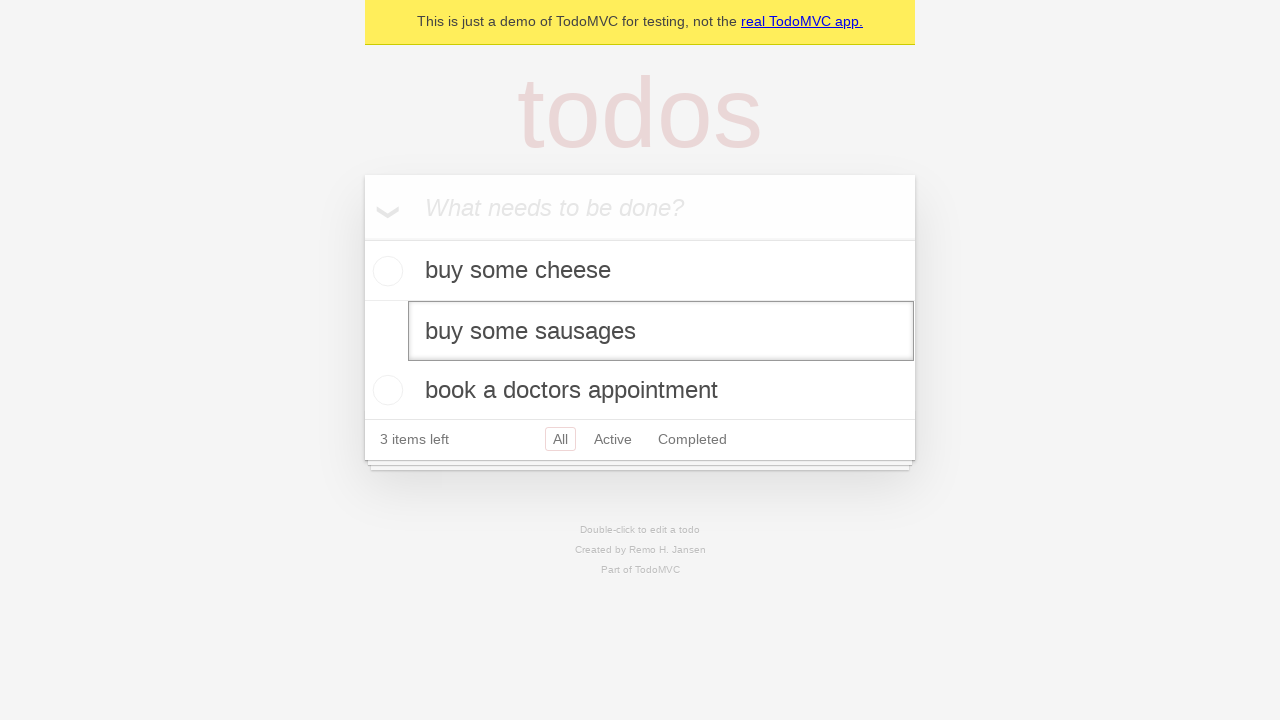

Dispatched blur event to save edits
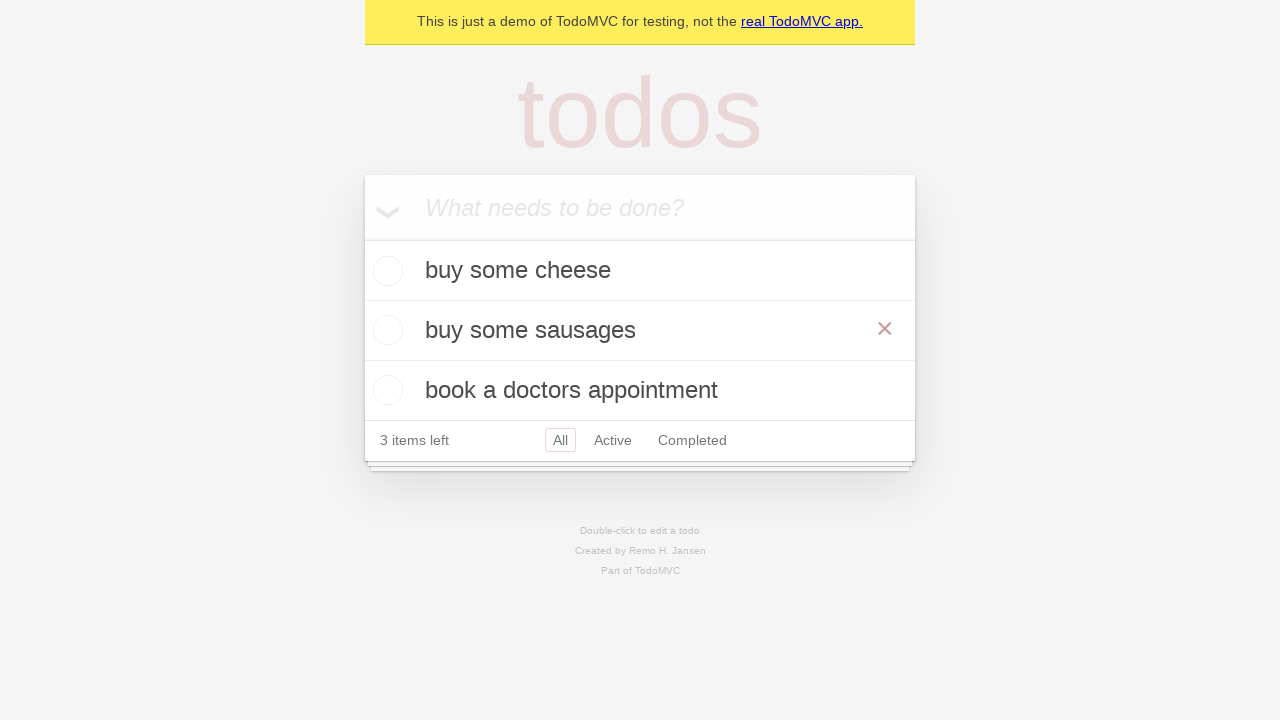

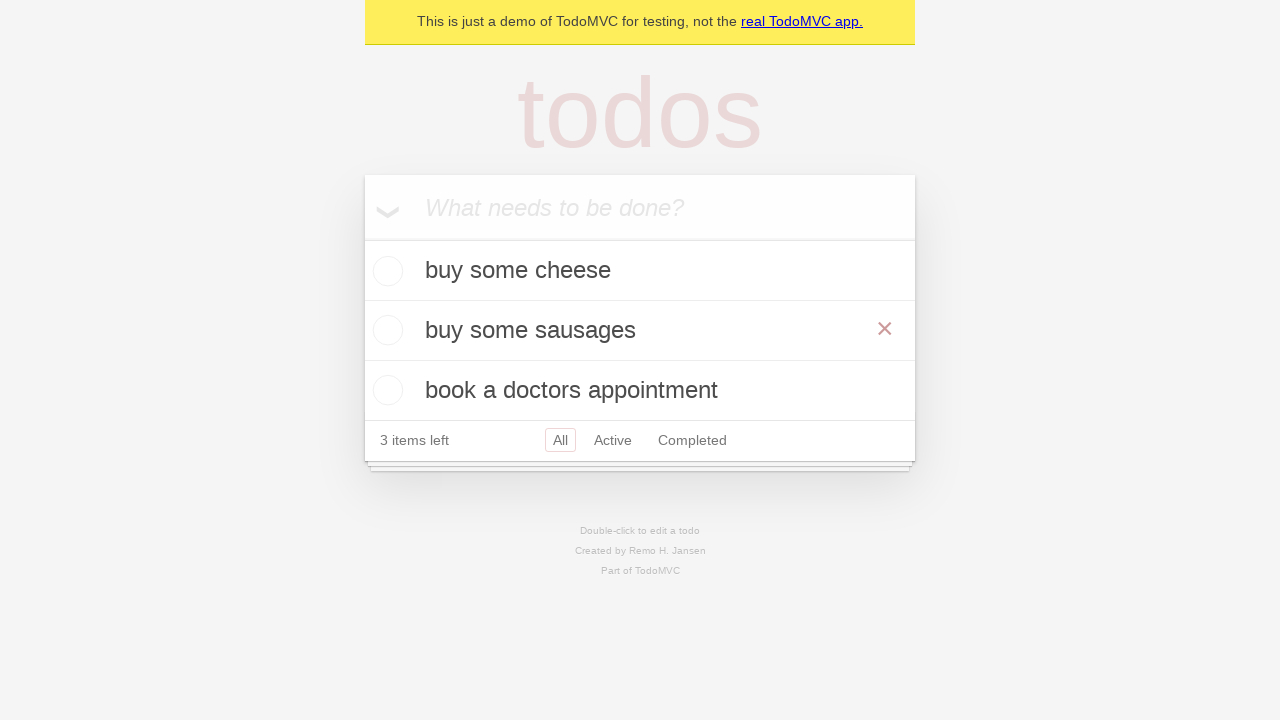